Tests navigation through Oscar winning films by clicking on the Oscar Winning Films link, then clicking on year links to view movie details, and navigating back.

Starting URL: https://www.scrapethissite.com/pages/

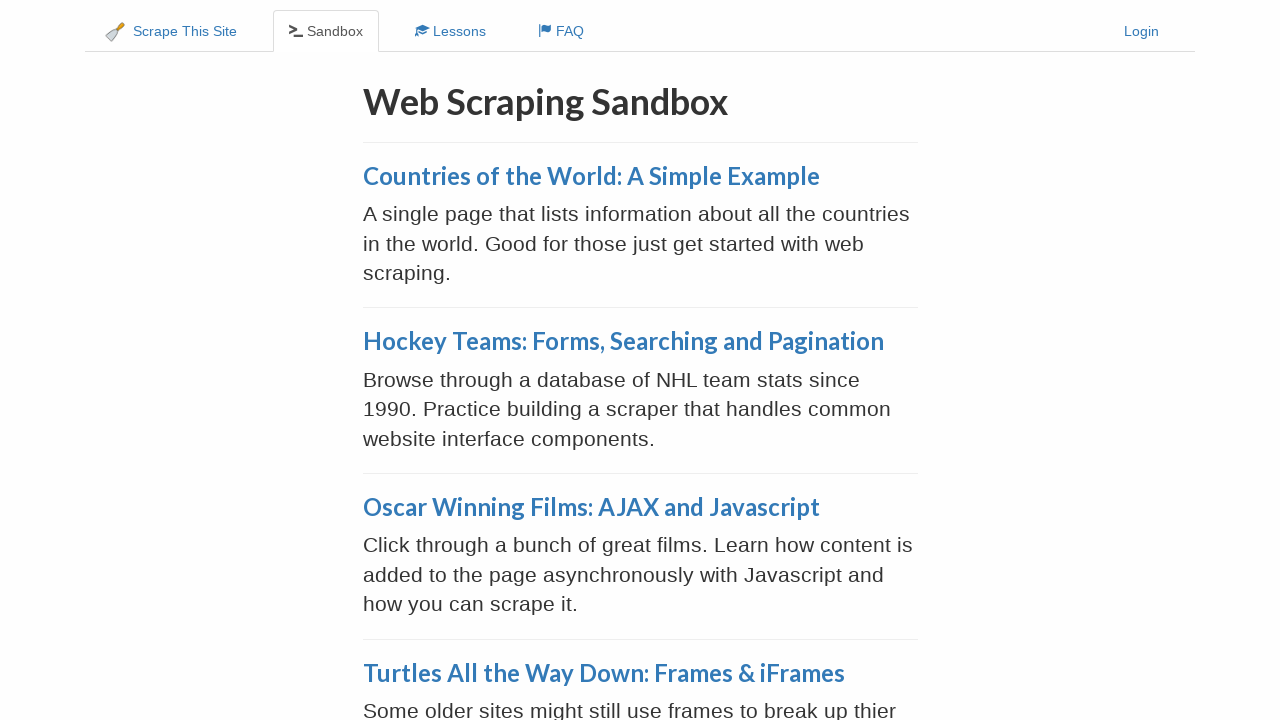

Waited for 'Oscar Winning Films' link to appear
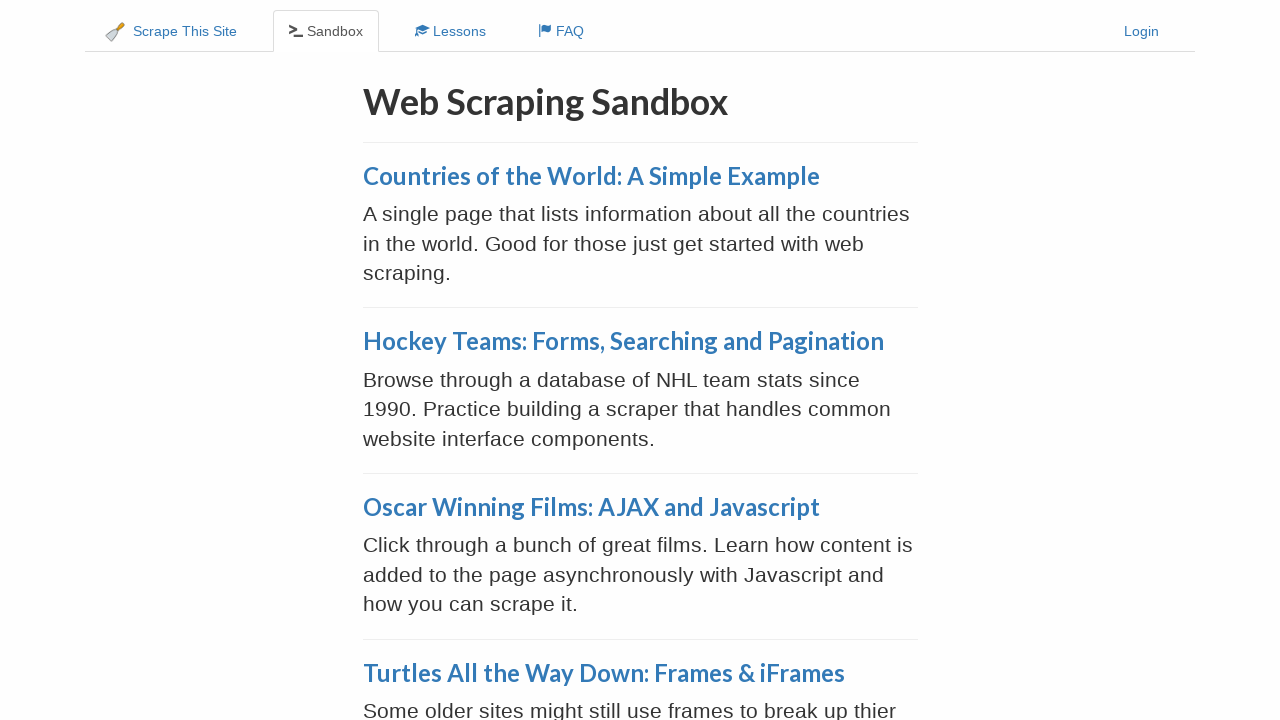

Clicked on 'Oscar Winning Films' link at (591, 507) on text=Oscar Winning Films
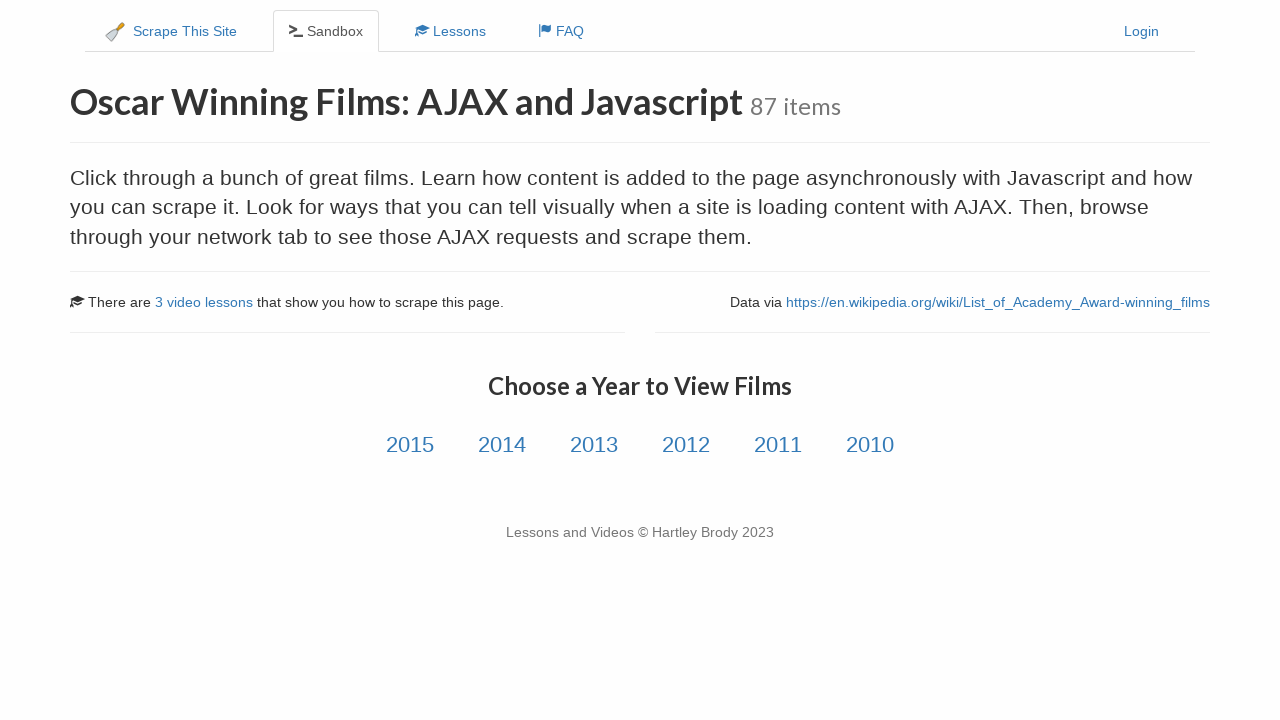

Waited for year links to appear
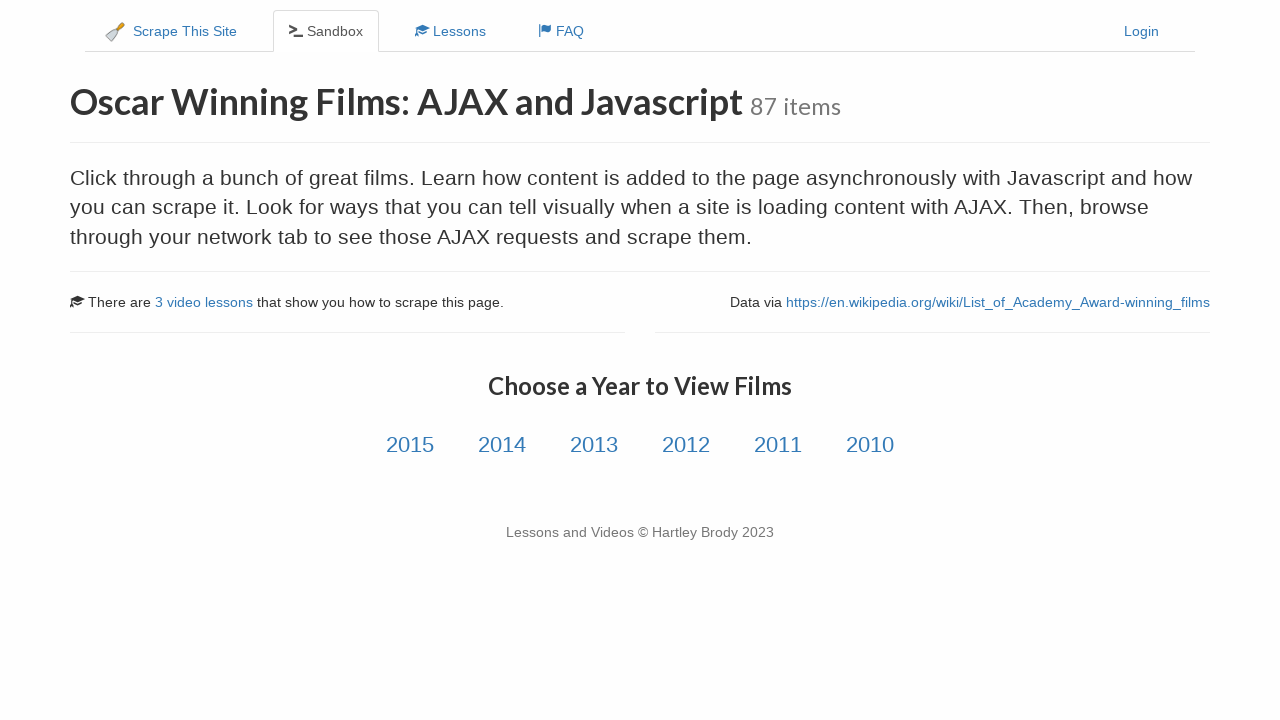

Clicked on year link #1 at (410, 445) on .year-link >> nth=0
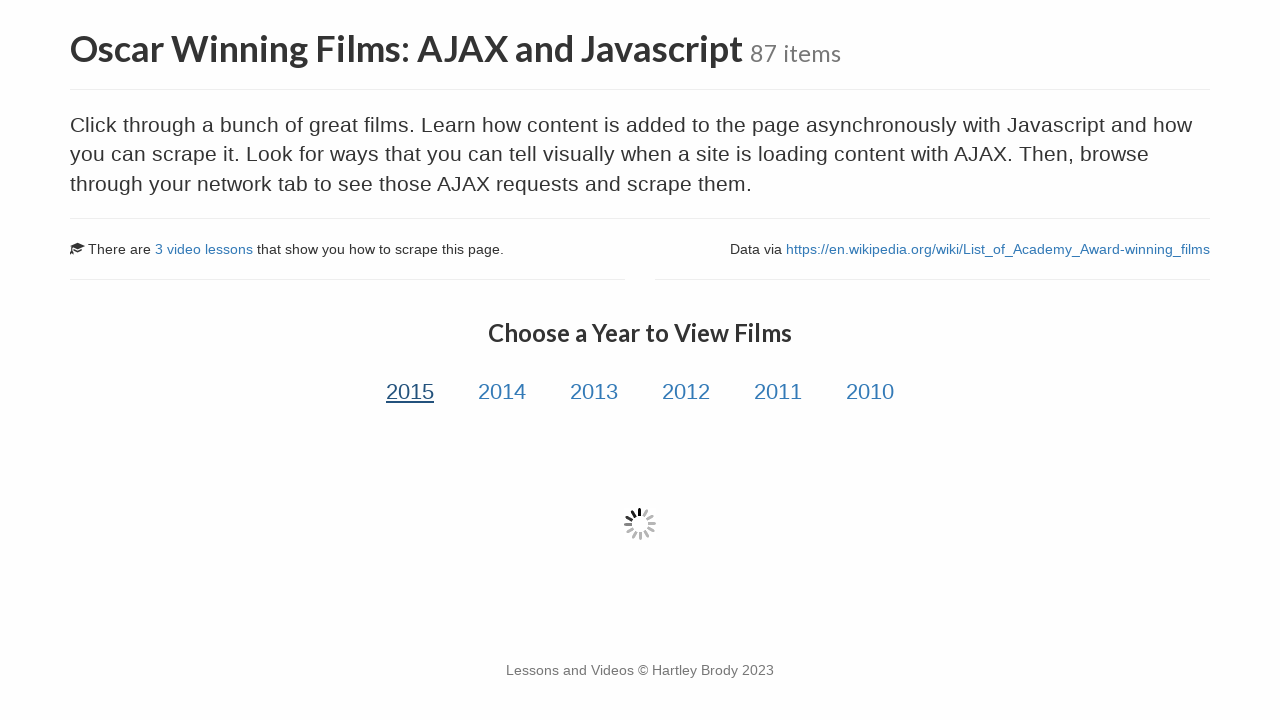

Waited for film titles to load for year #1
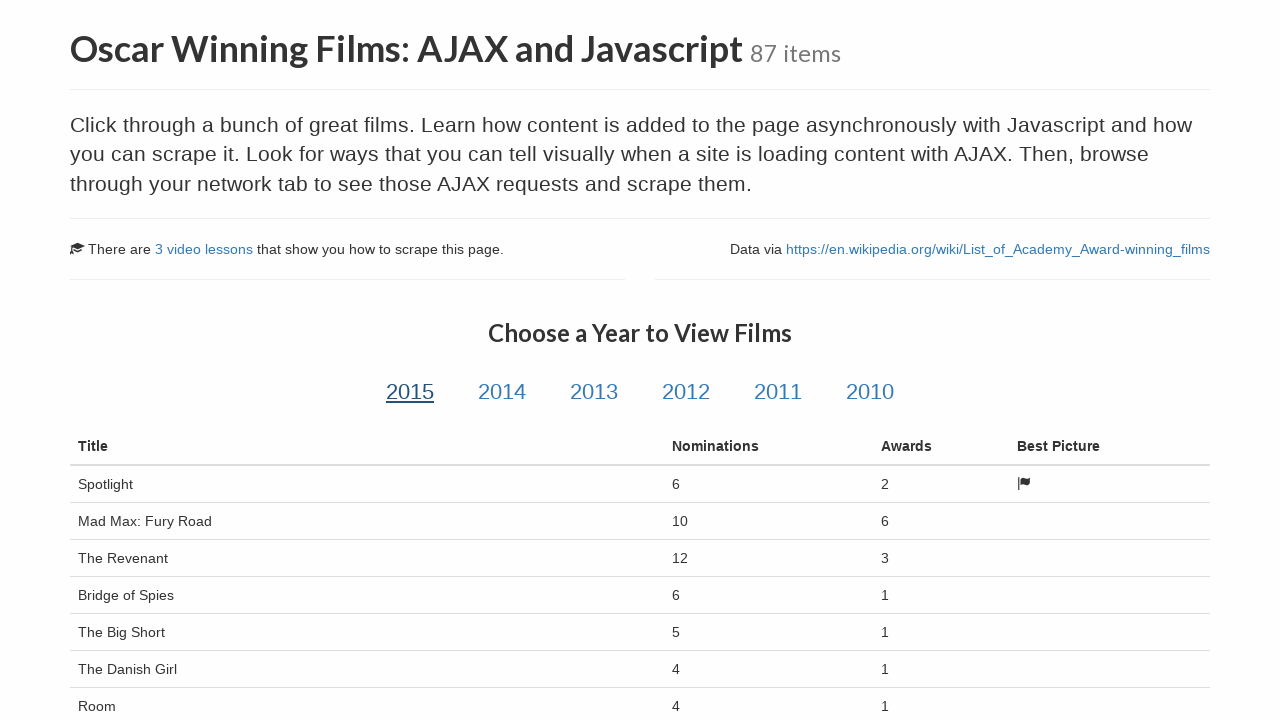

Navigated back to year list
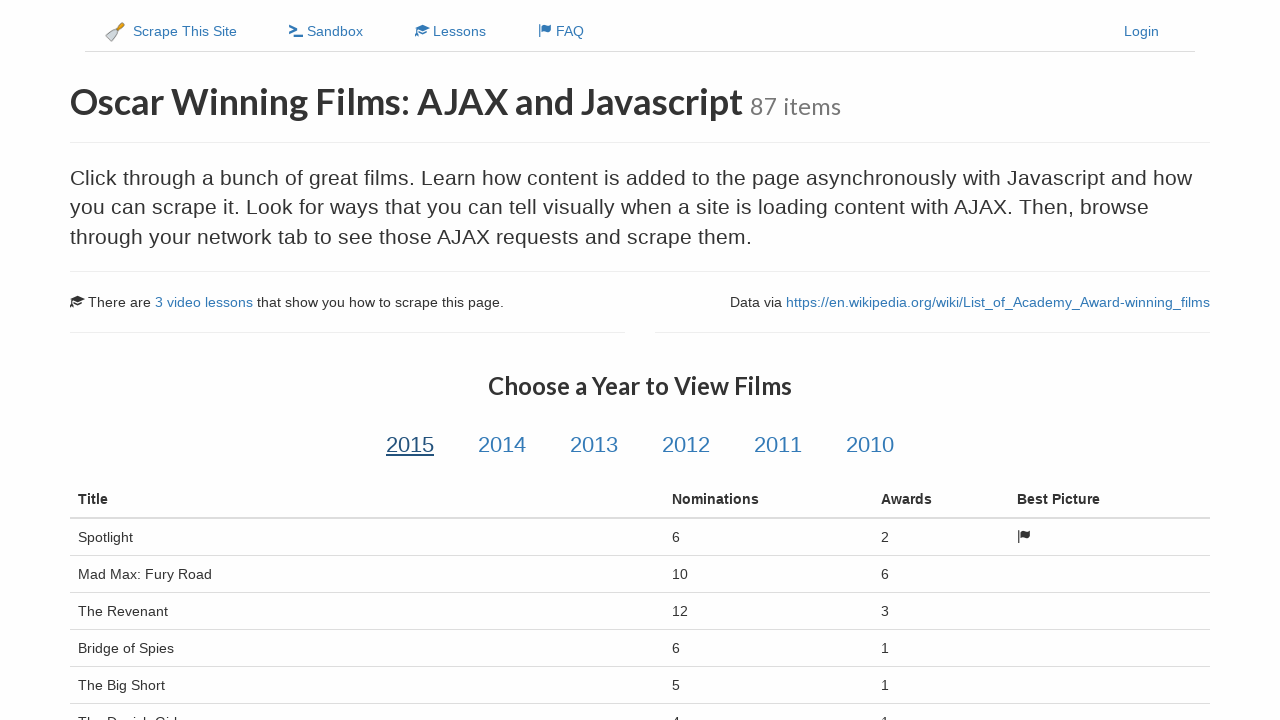

Waited for year links to appear again
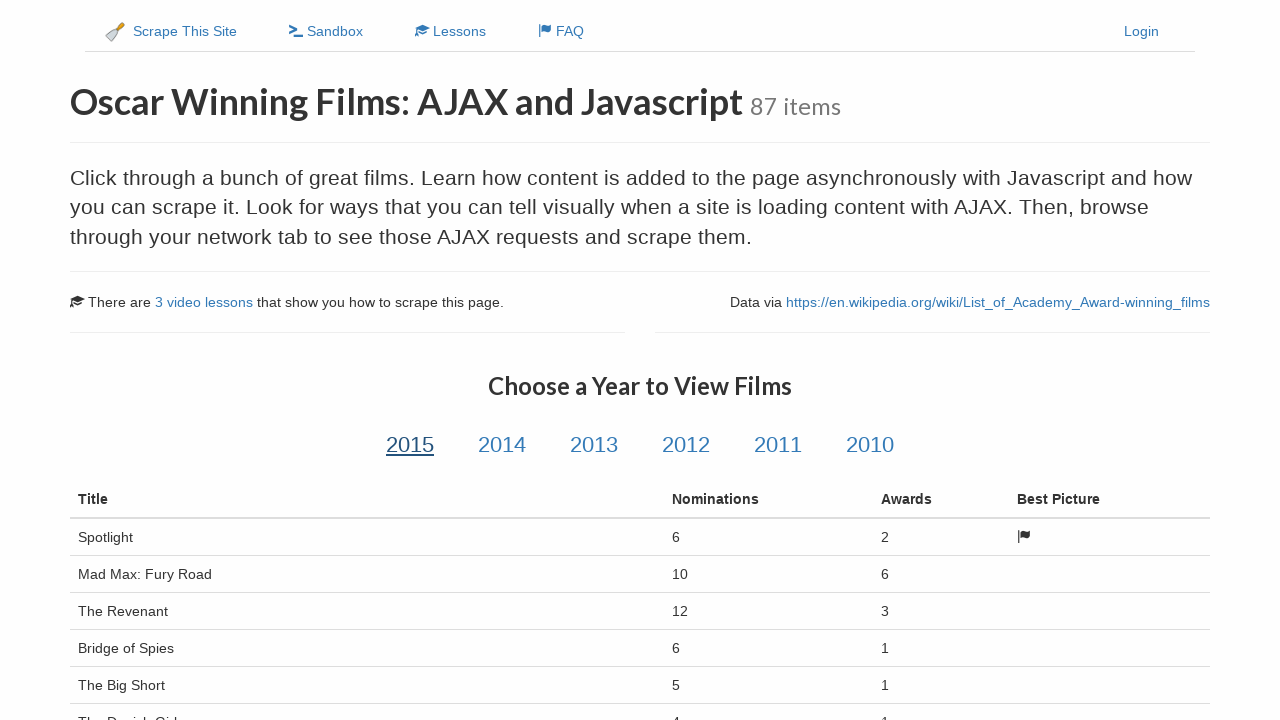

Clicked on year link #2 at (502, 445) on .year-link >> nth=1
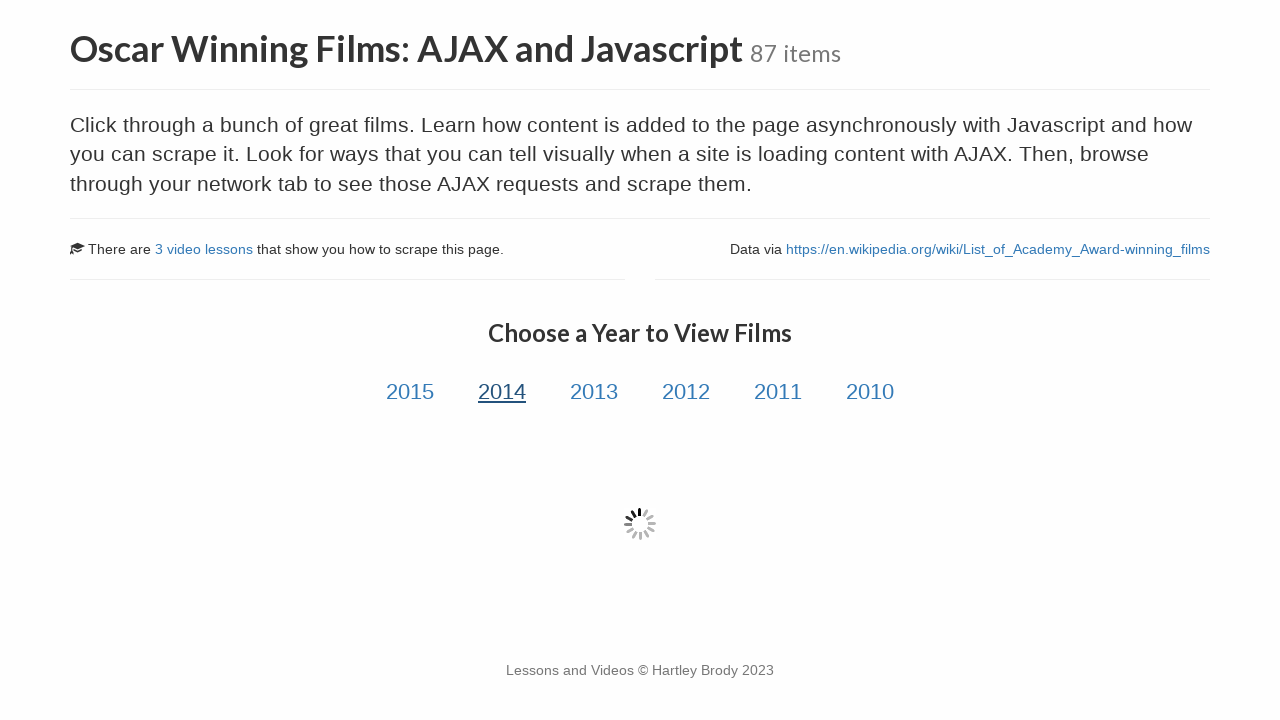

Waited for film titles to load for year #2
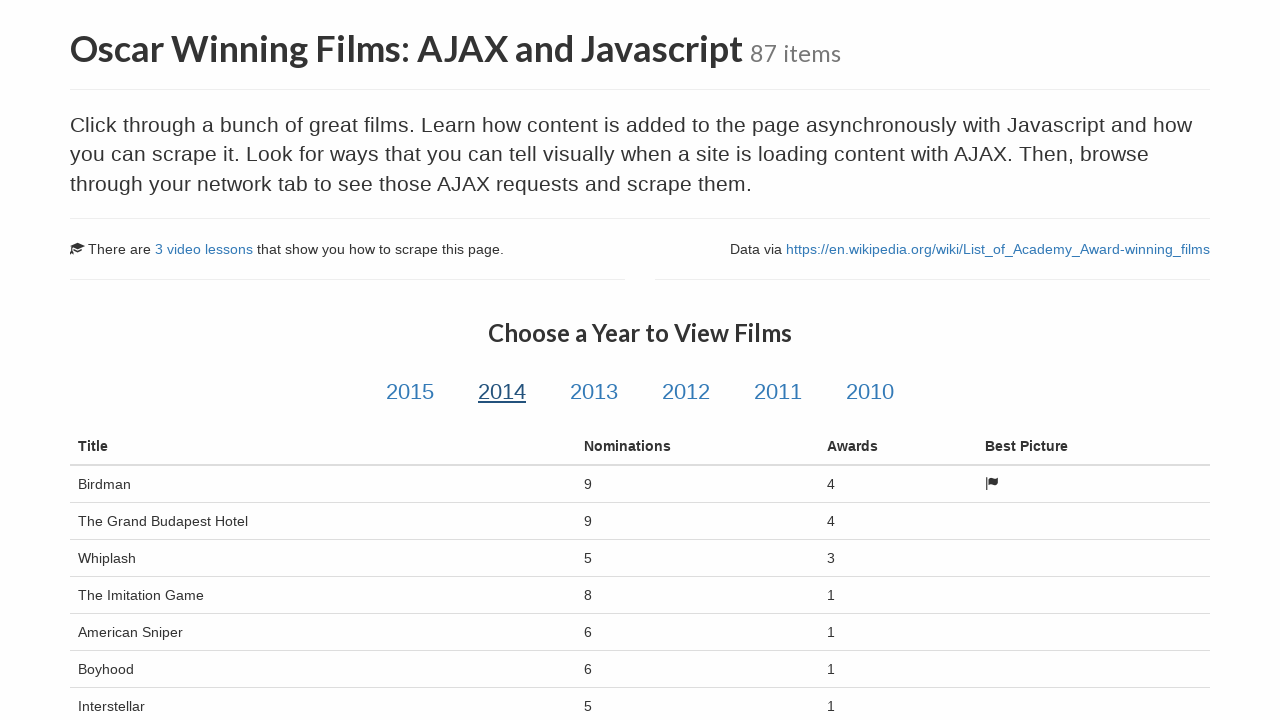

Navigated back to year list
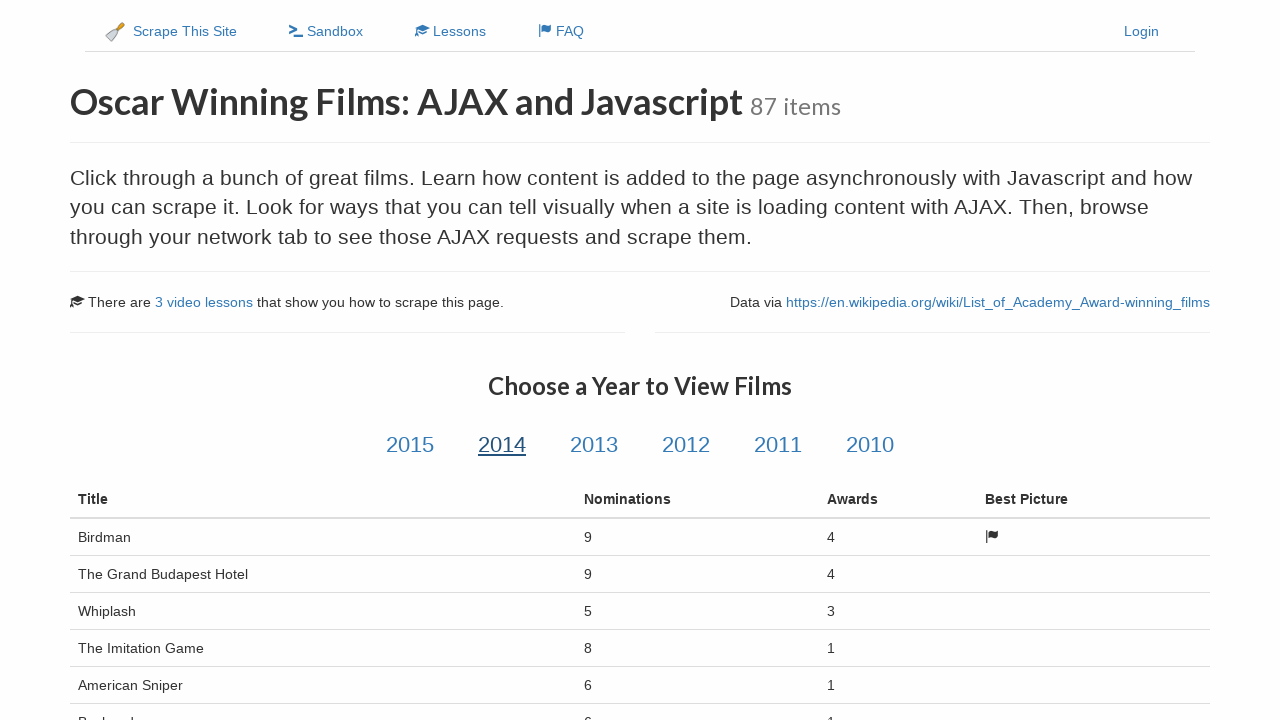

Waited for year links to appear again
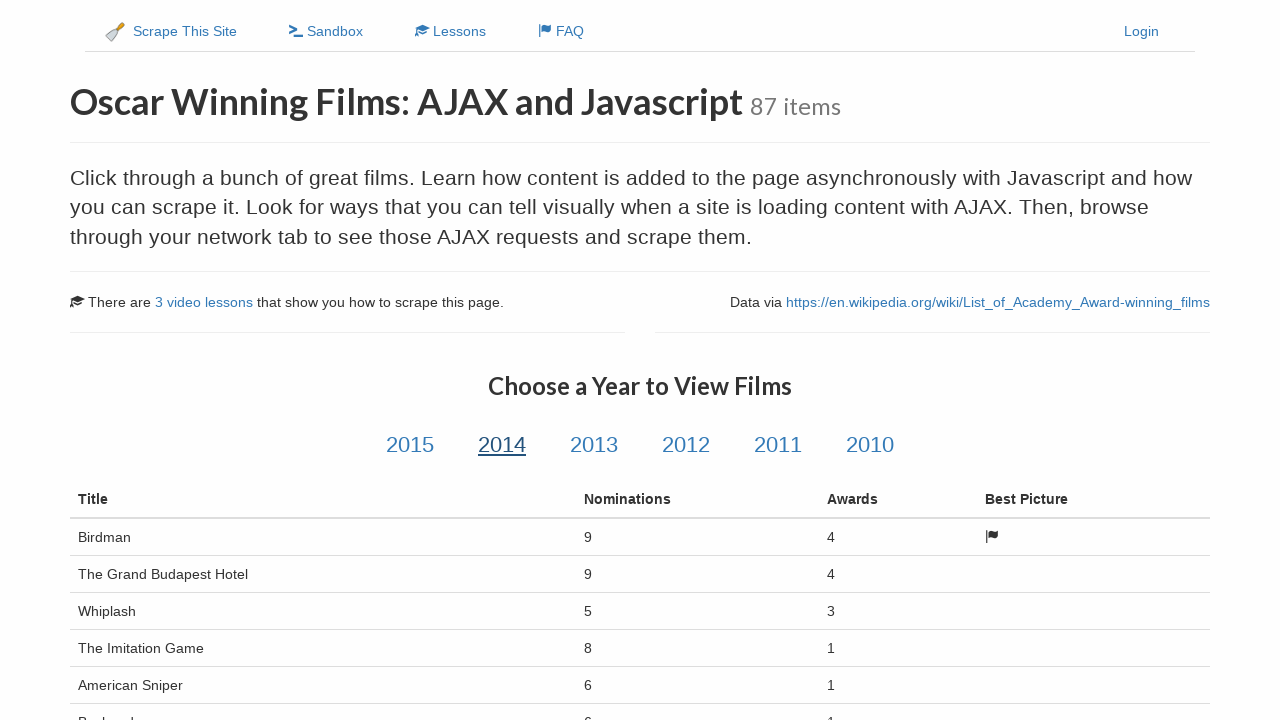

Clicked on year link #3 at (594, 445) on .year-link >> nth=2
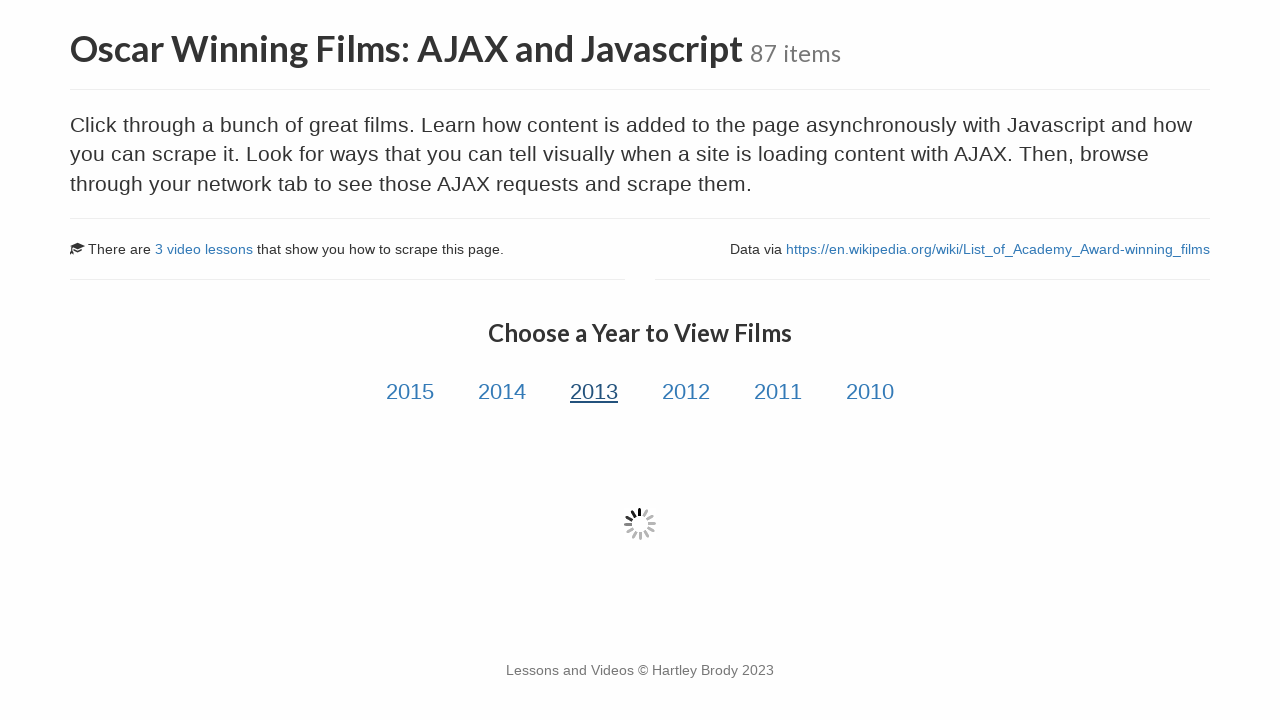

Waited for film titles to load for year #3
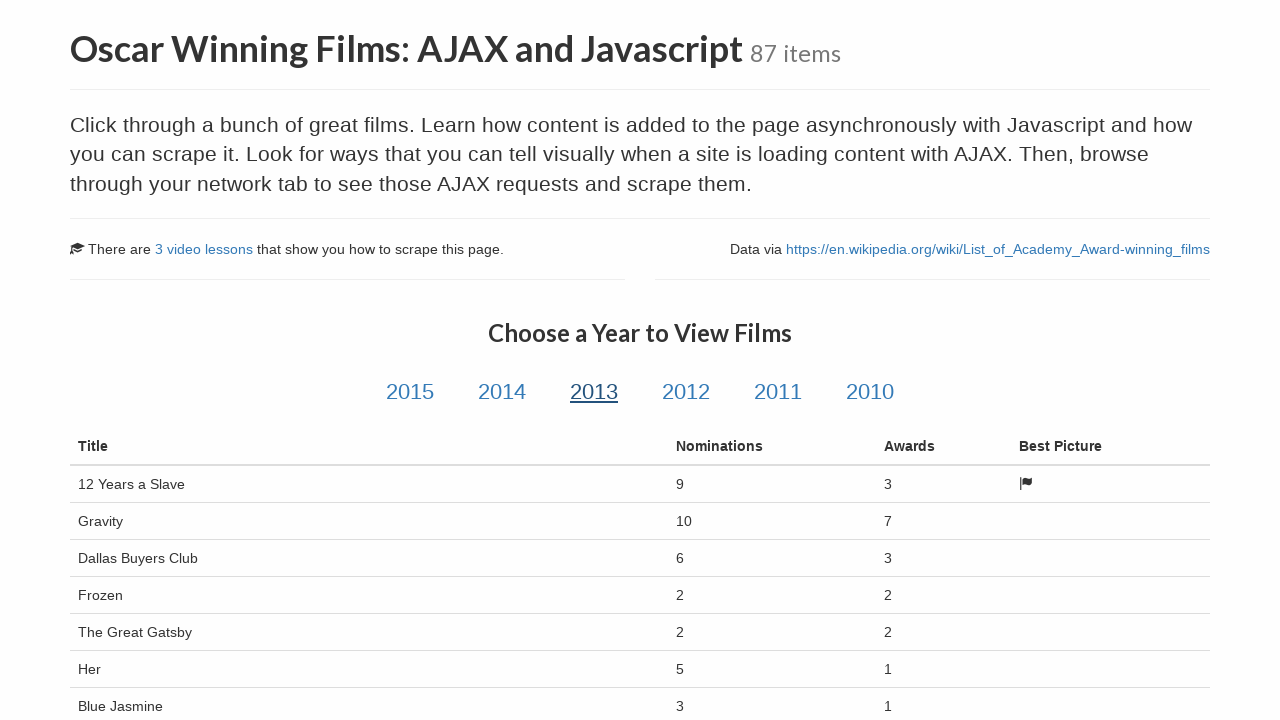

Navigated back to year list
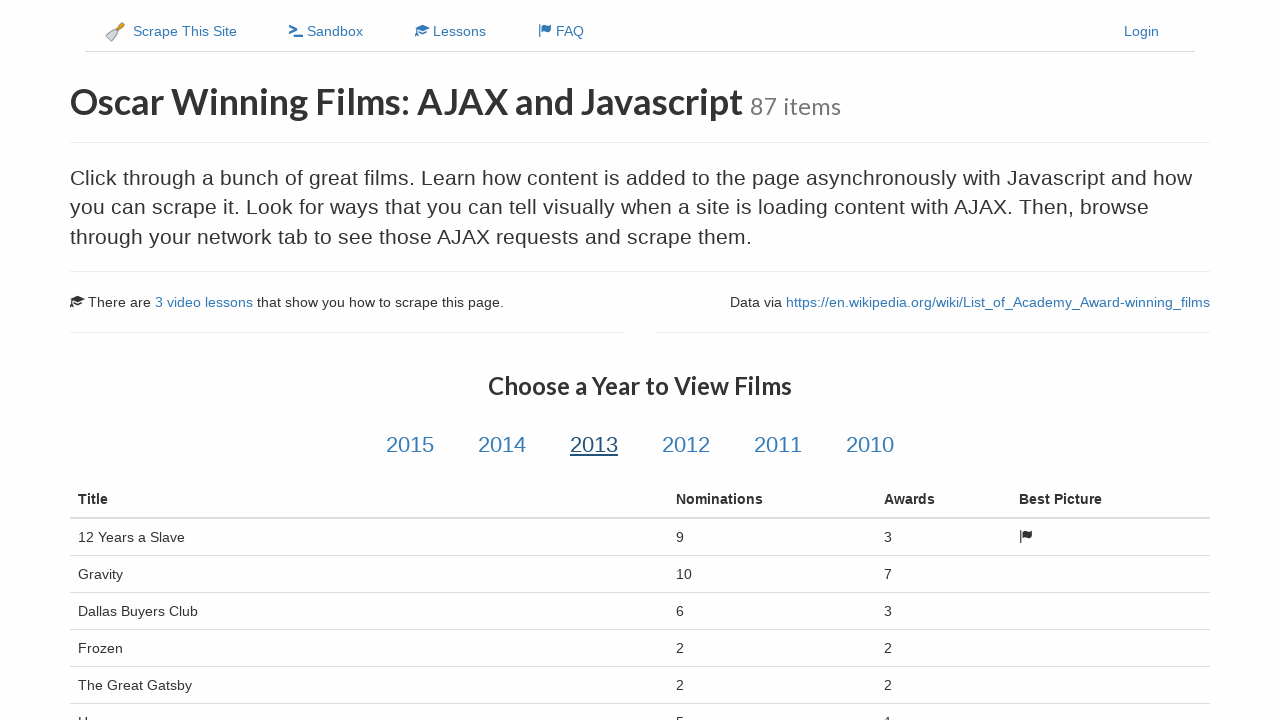

Waited for year links to appear again
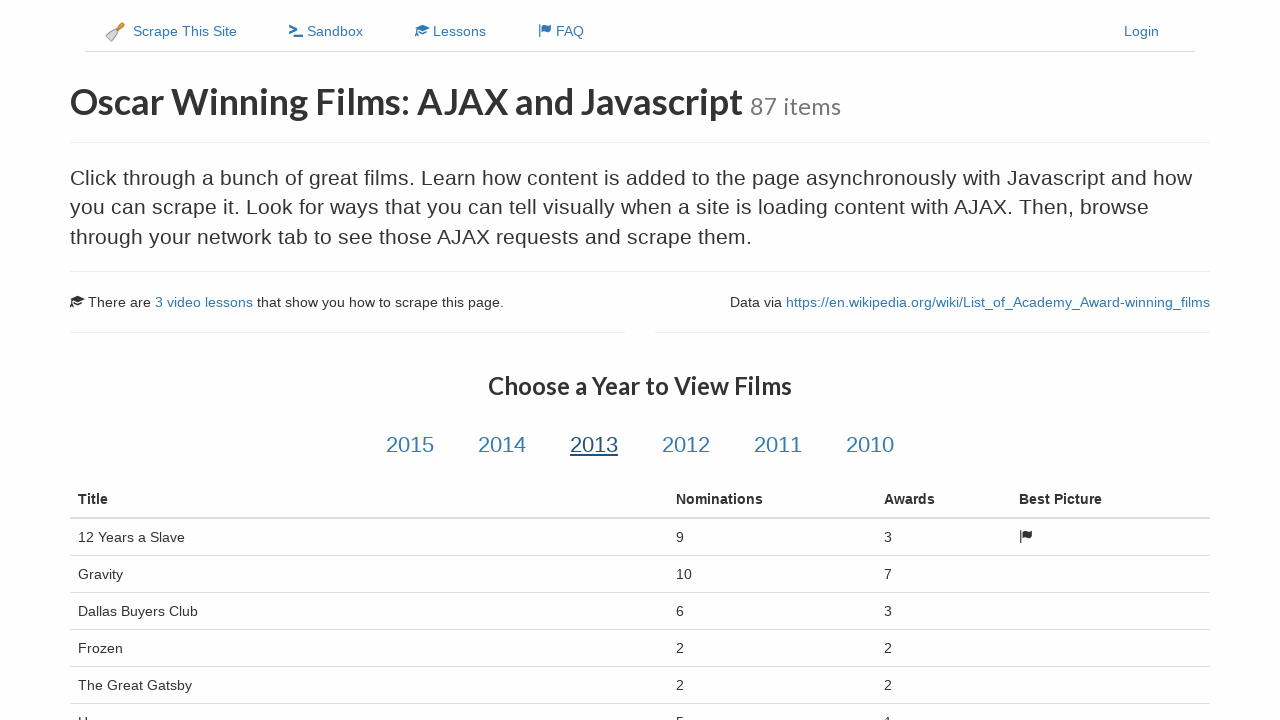

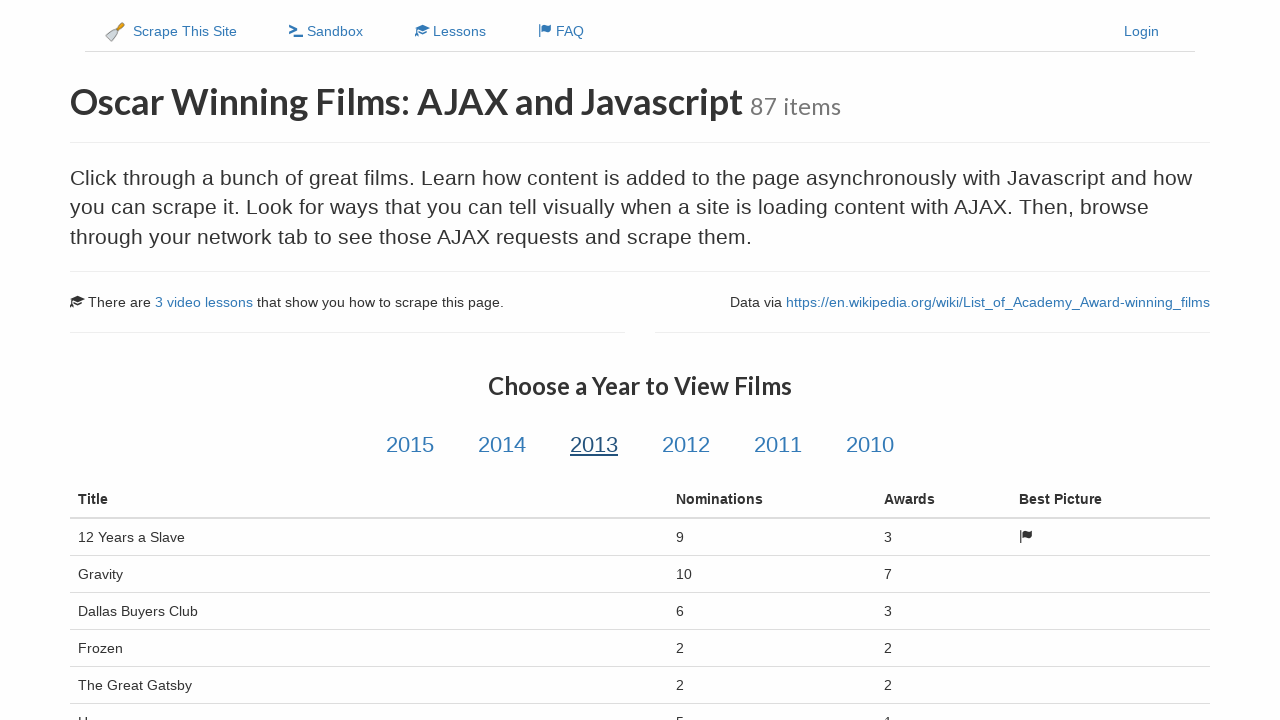